Generates Lorem Ipsum with exactly 10 words and verifies the word count

Starting URL: https://lipsum.com

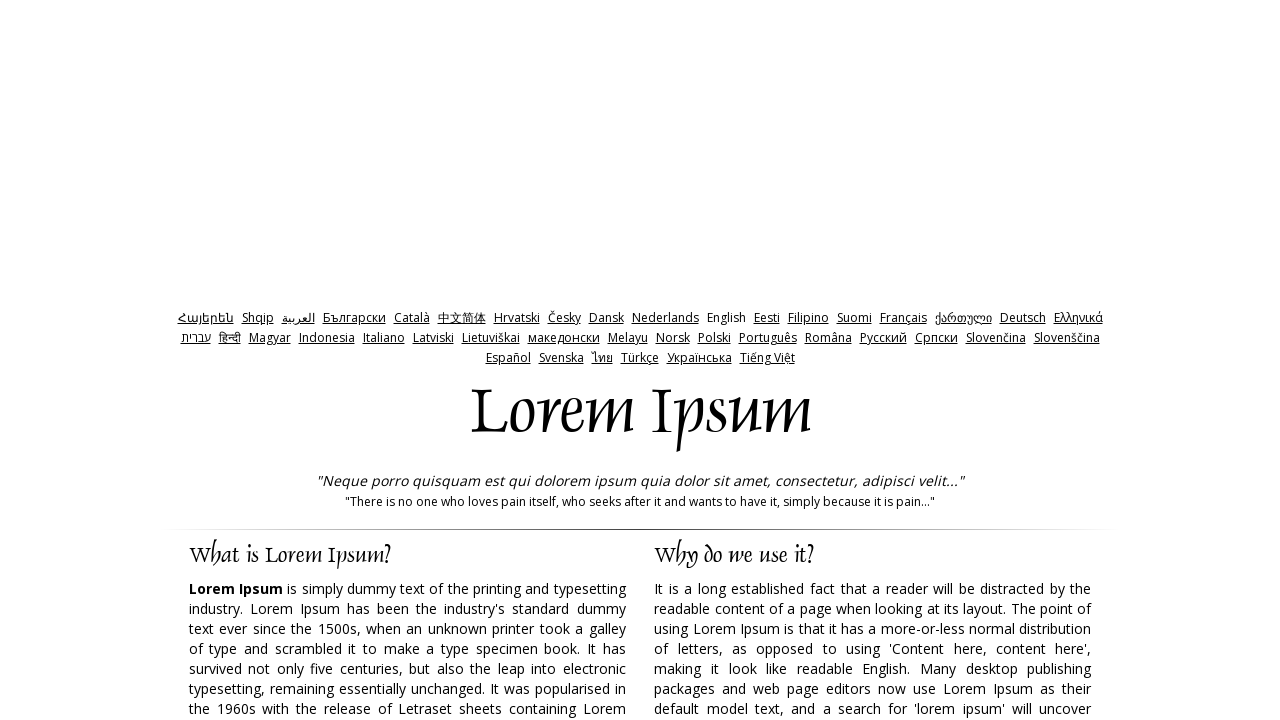

Clicked words radio button at (735, 360) on xpath=//input[@id='words']
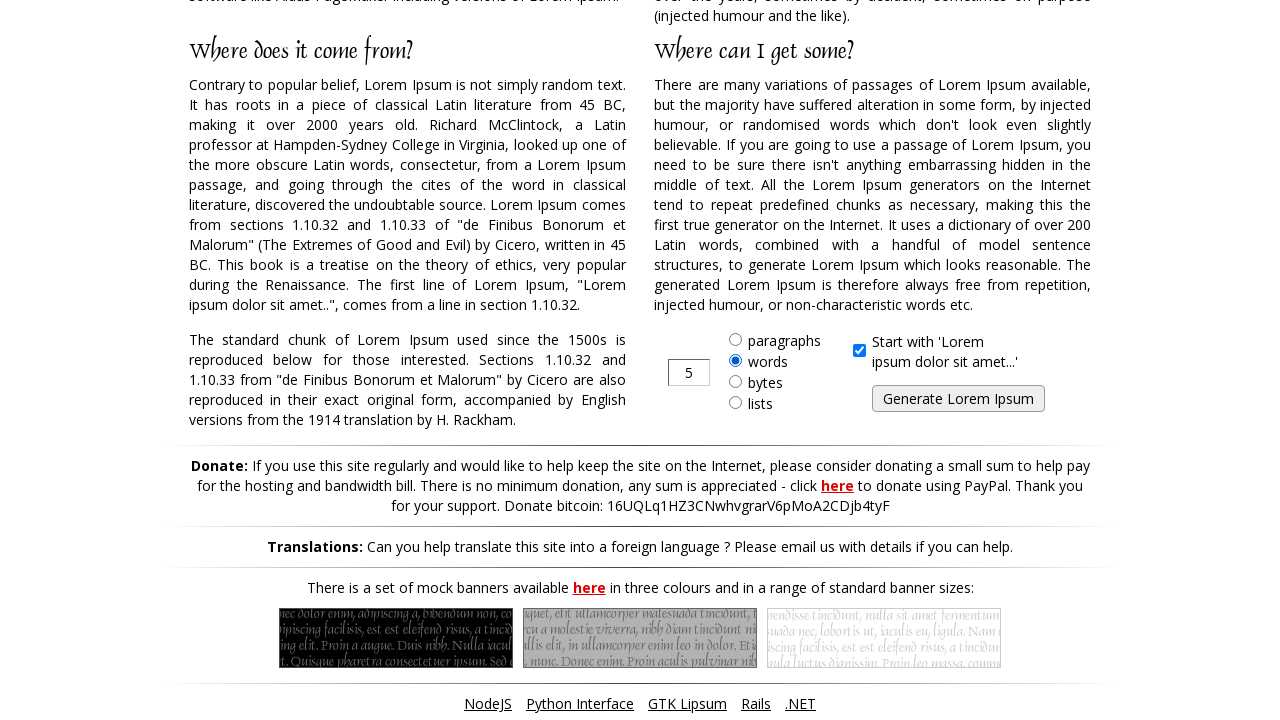

Clicked amount input field at (689, 372) on xpath=//input[@id='amount']
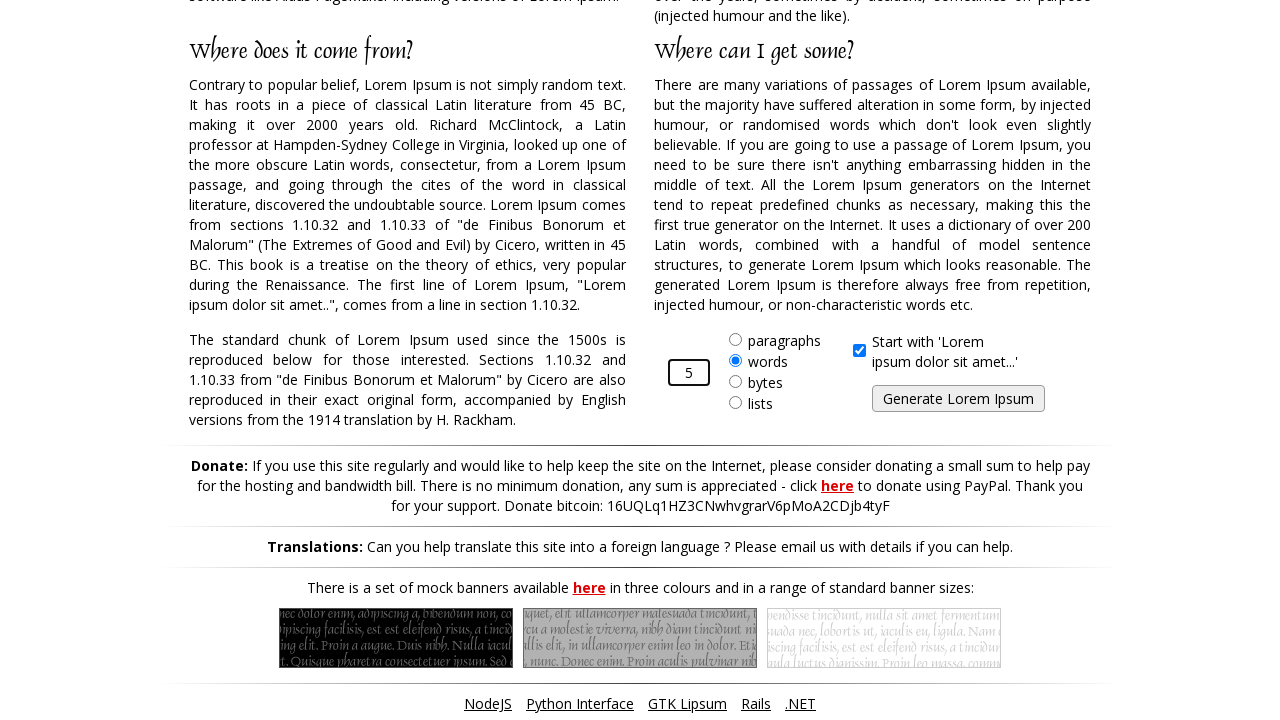

Cleared amount input field on //input[@id='amount']
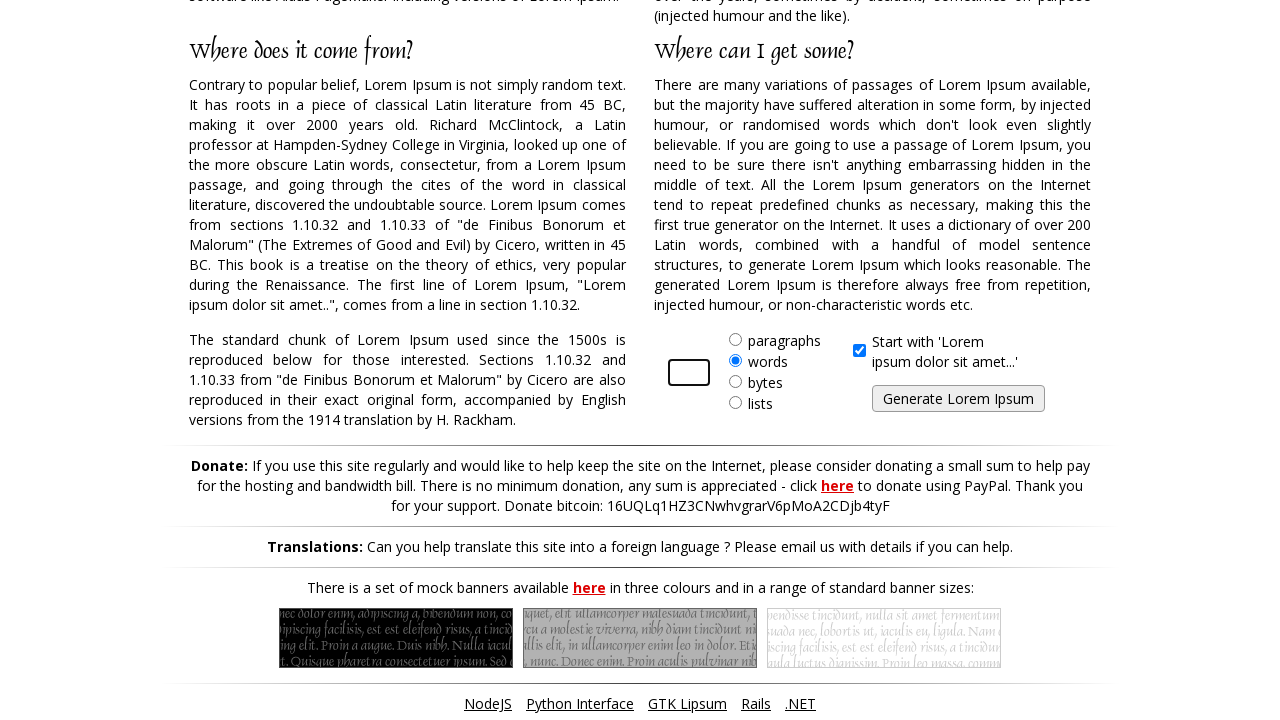

Entered 10 in amount field on //input[@id='amount']
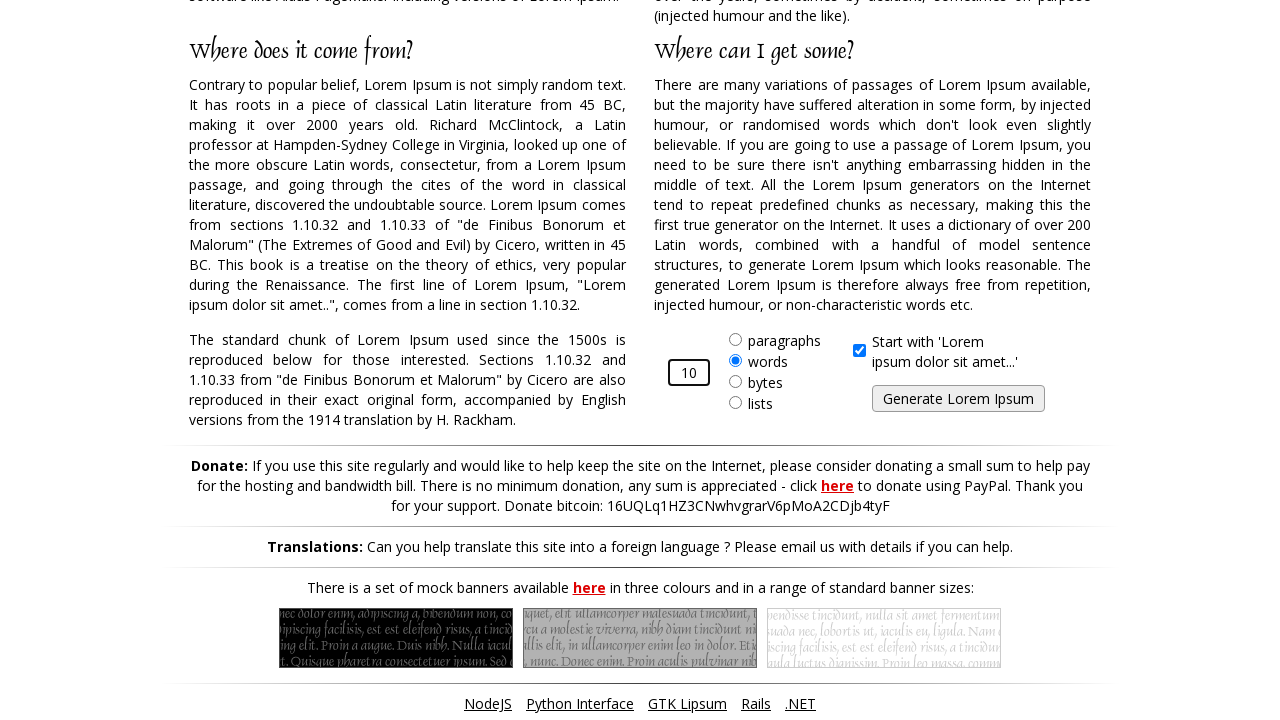

Clicked generate button to create Lorem Ipsum at (958, 399) on xpath=//input[@id='generate']
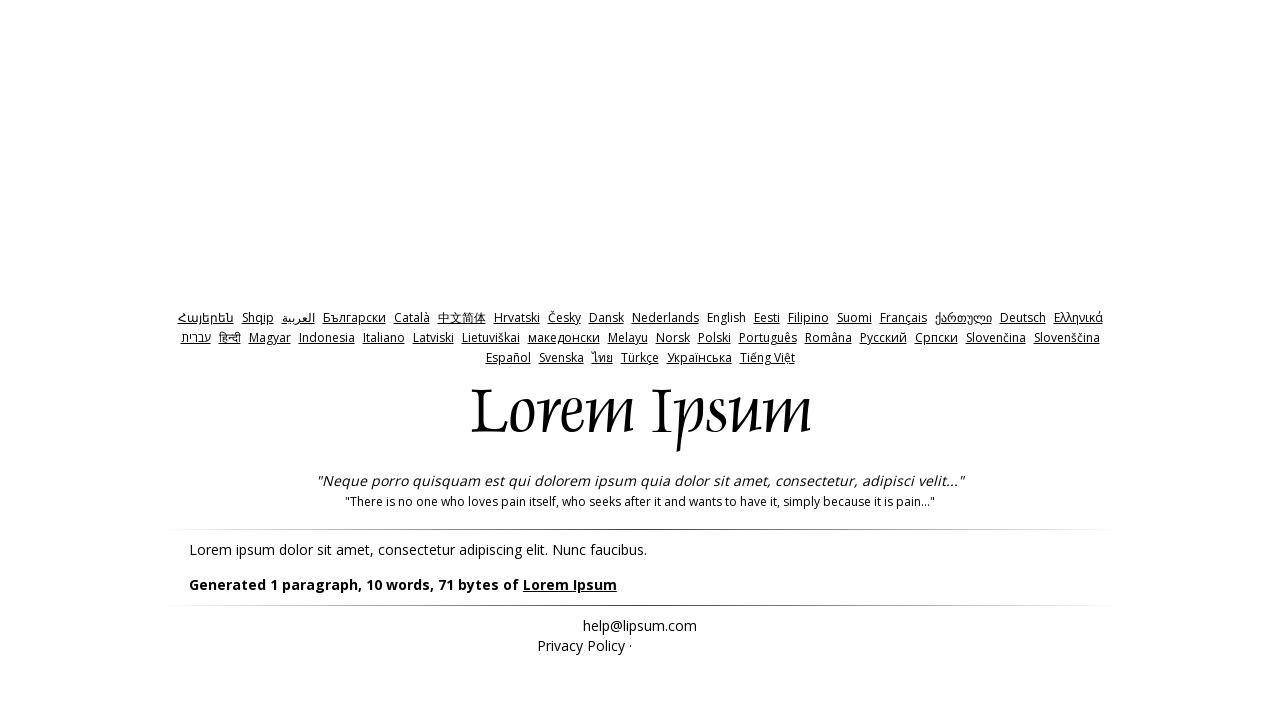

Network idle - Lorem Ipsum generation completed
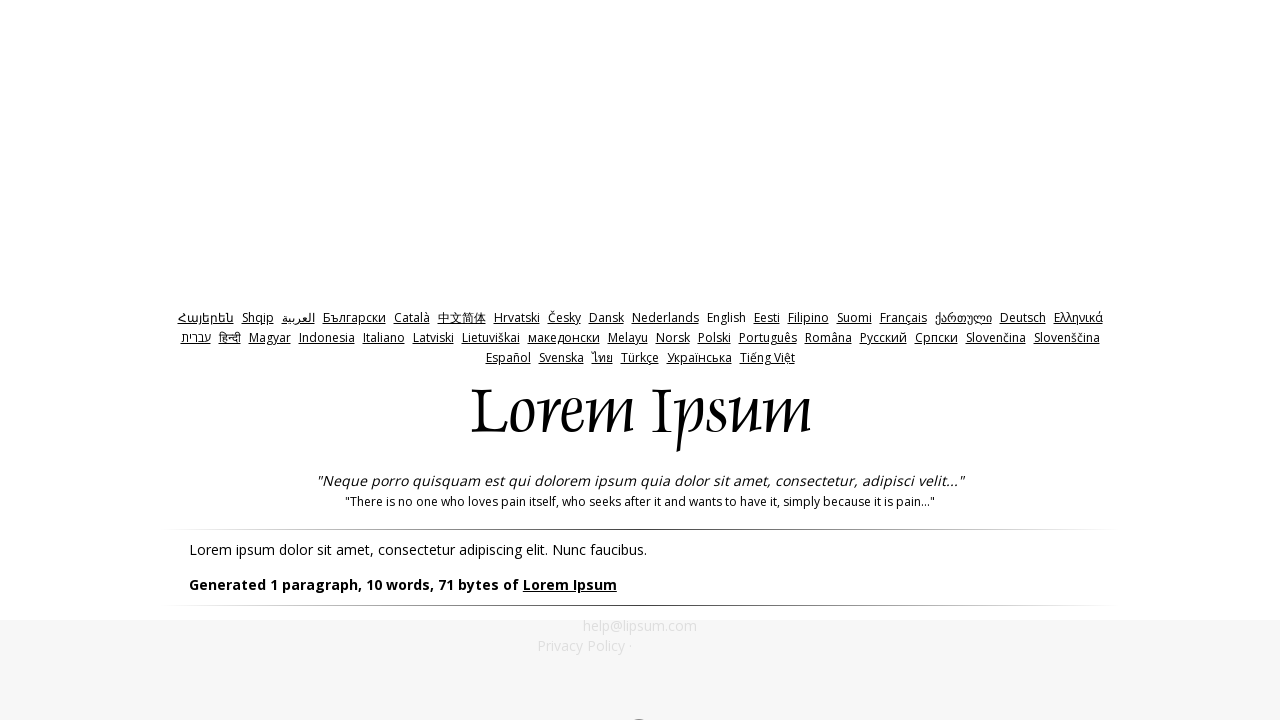

Retrieved generated Lorem Ipsum text
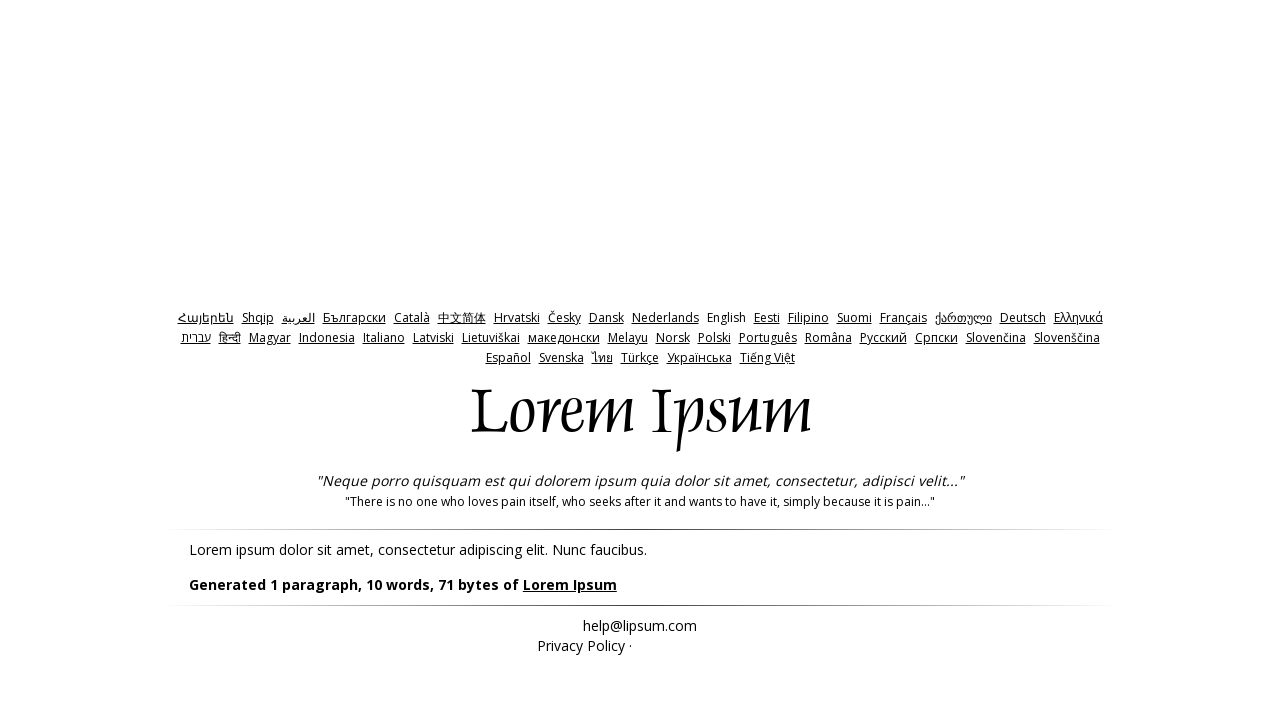

Calculated word count: 10 words
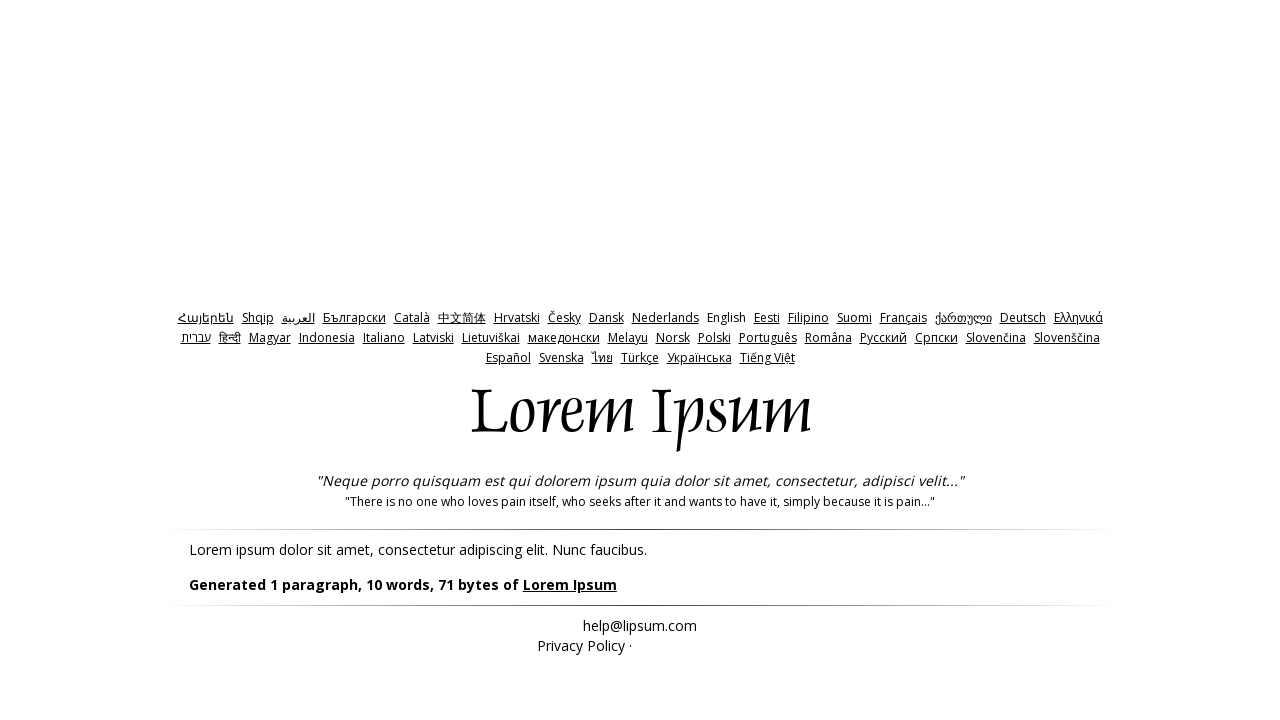

Verified that generated text contains exactly 10 words
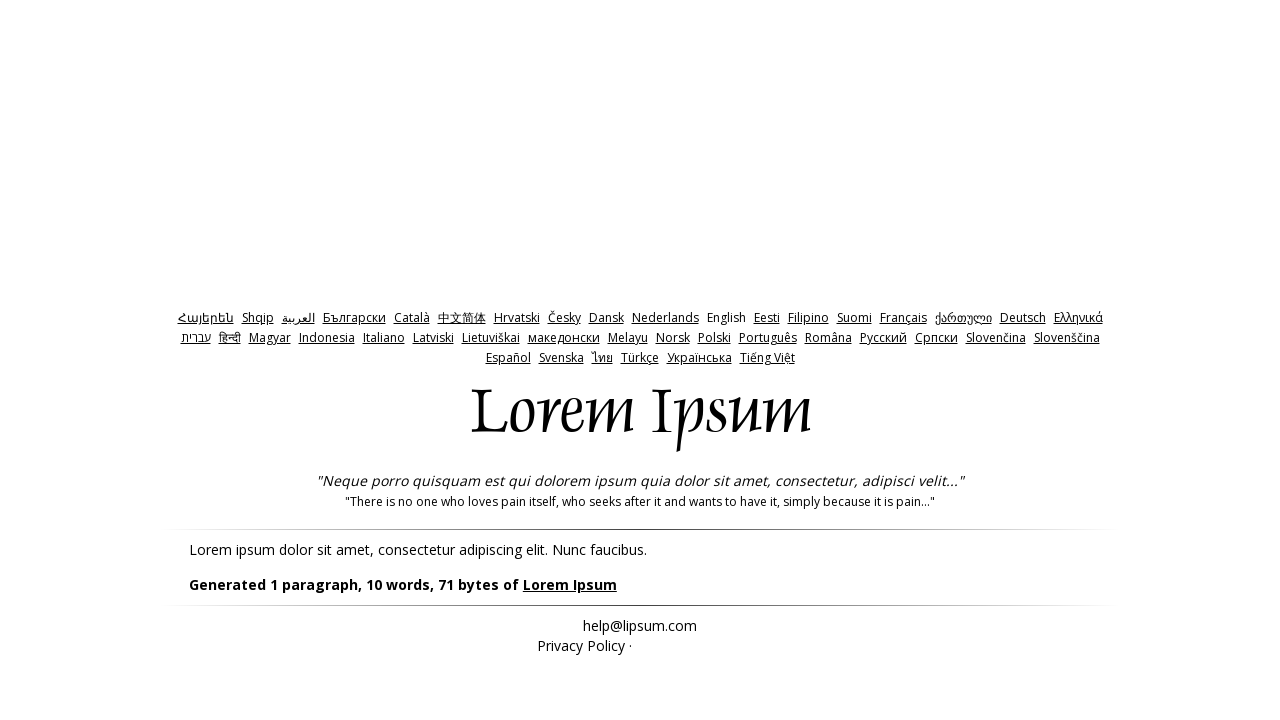

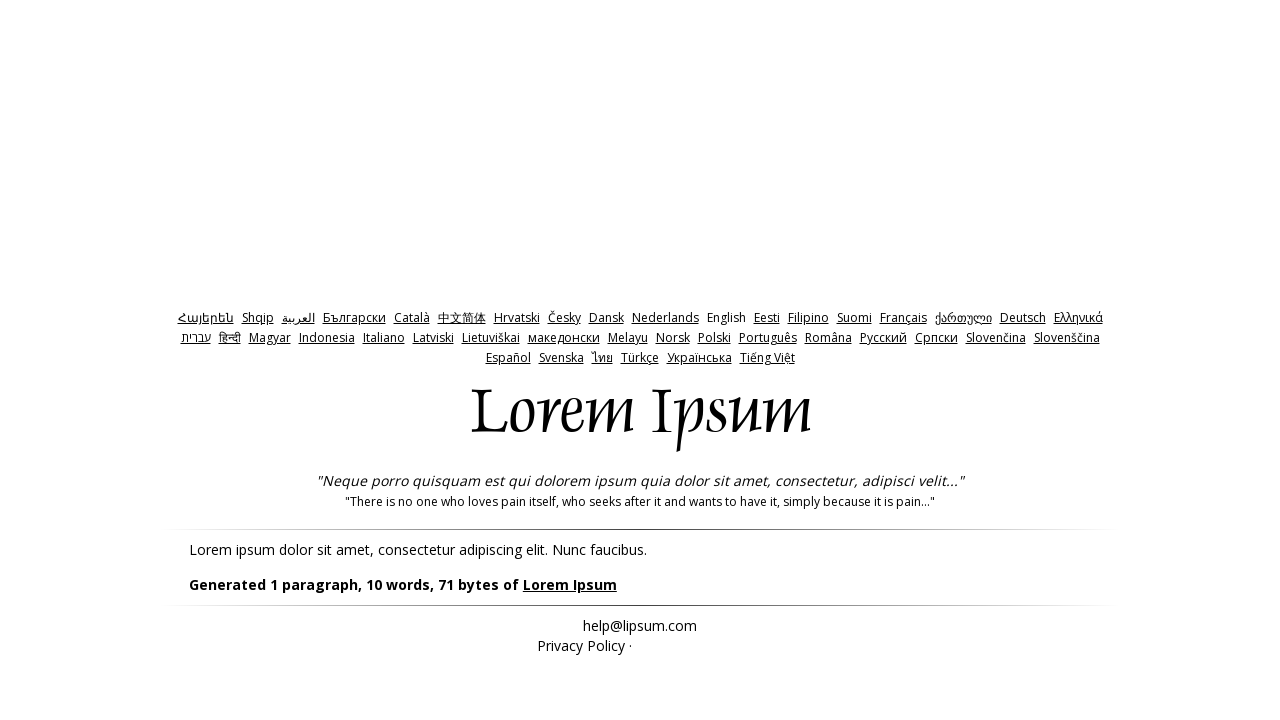